Tests checkbox toggle functionality by clicking a checkbox to select it, verifying selection, clicking again to deselect, and verifying deselection.

Starting URL: https://rahulshettyacademy.com/AutomationPractice/

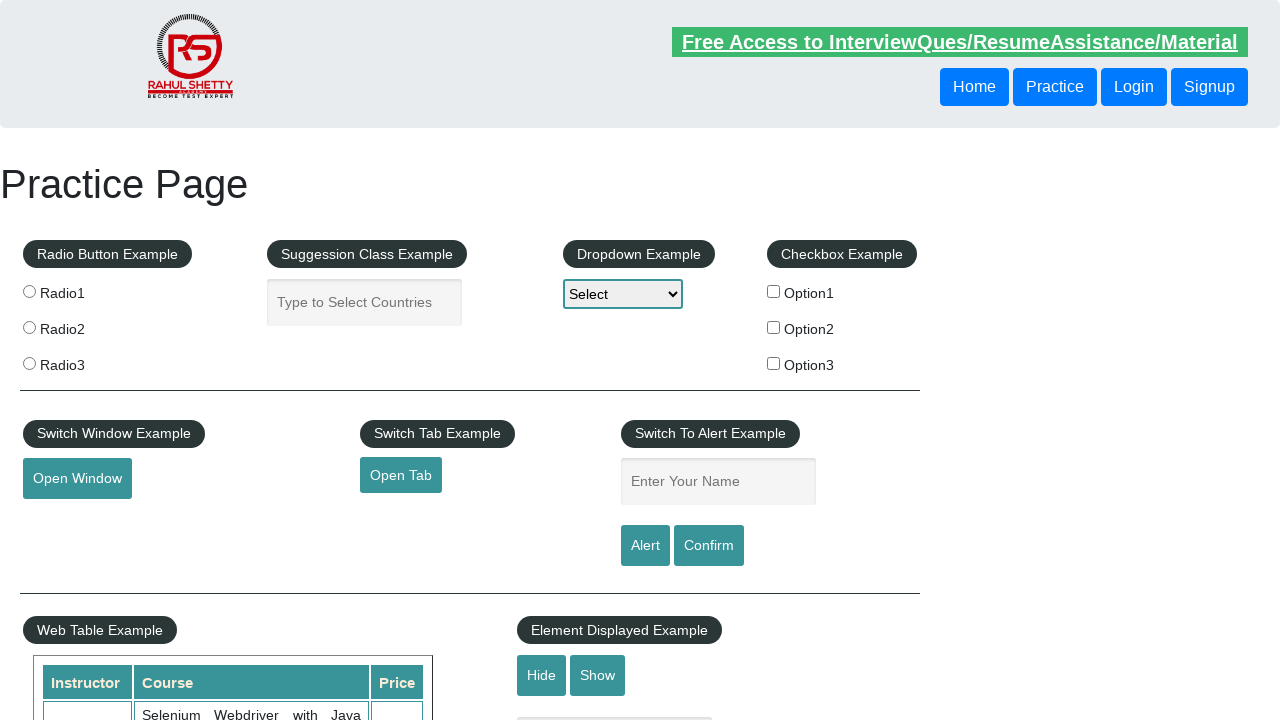

Navigated to AutomationPractice page
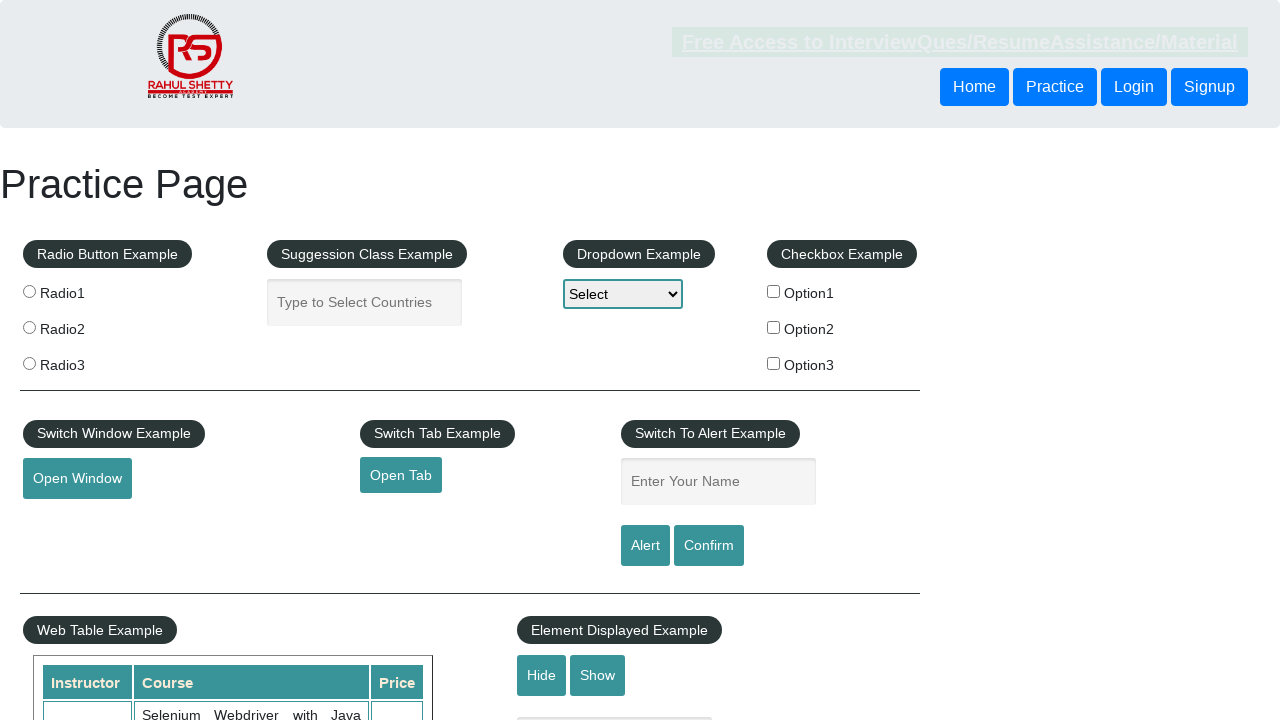

Clicked checkbox option 1 to select it at (774, 291) on #checkBoxOption1
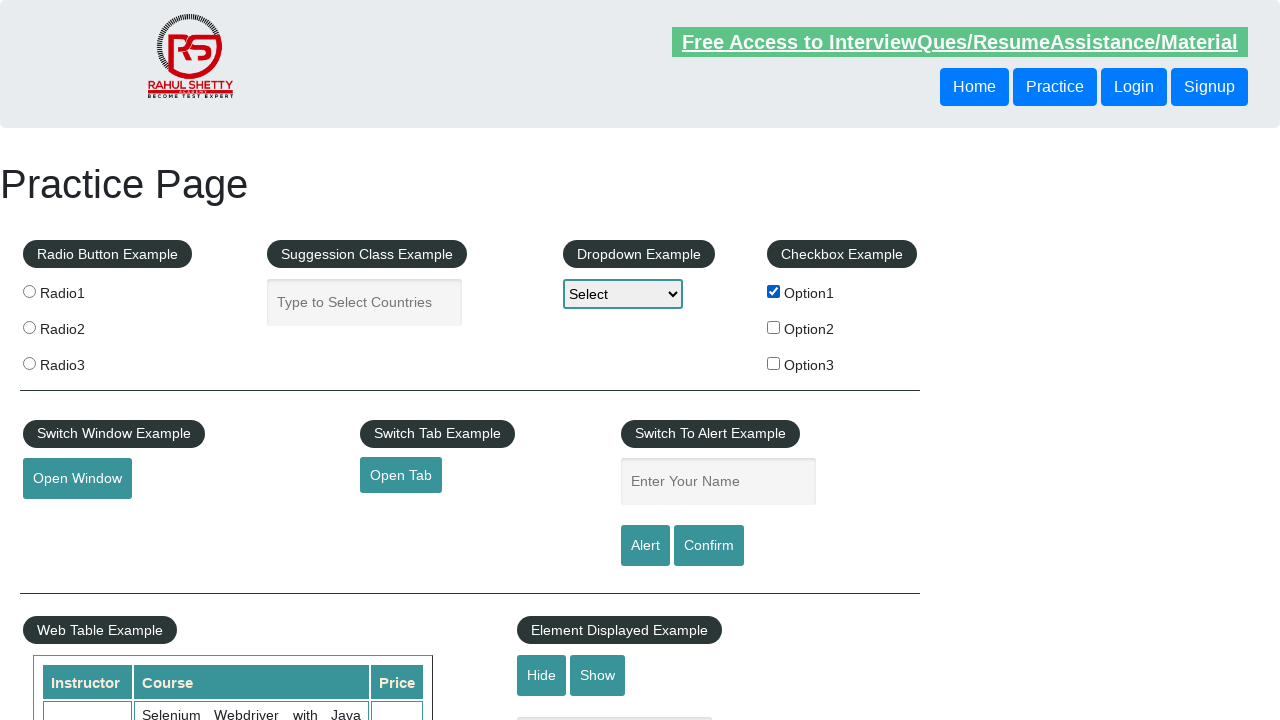

Verified checkbox option 1 is selected
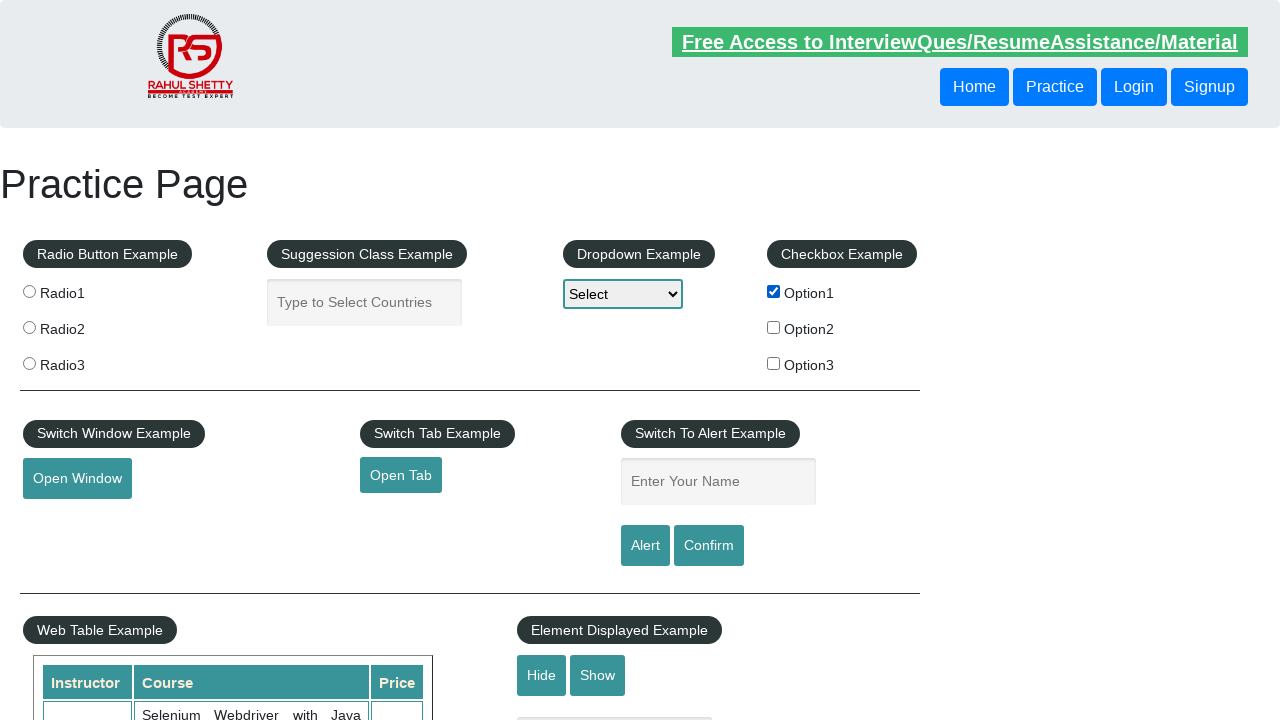

Clicked checkbox option 1 again to deselect it at (774, 291) on #checkBoxOption1
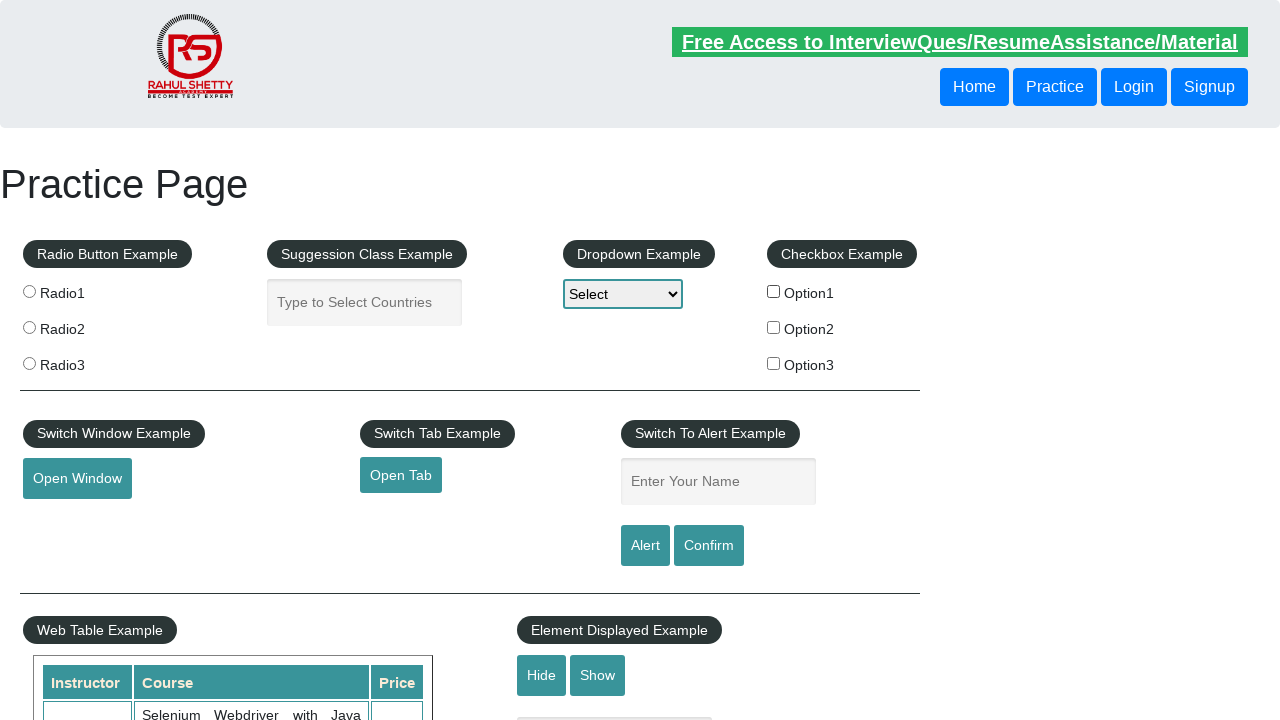

Verified checkbox option 1 is deselected
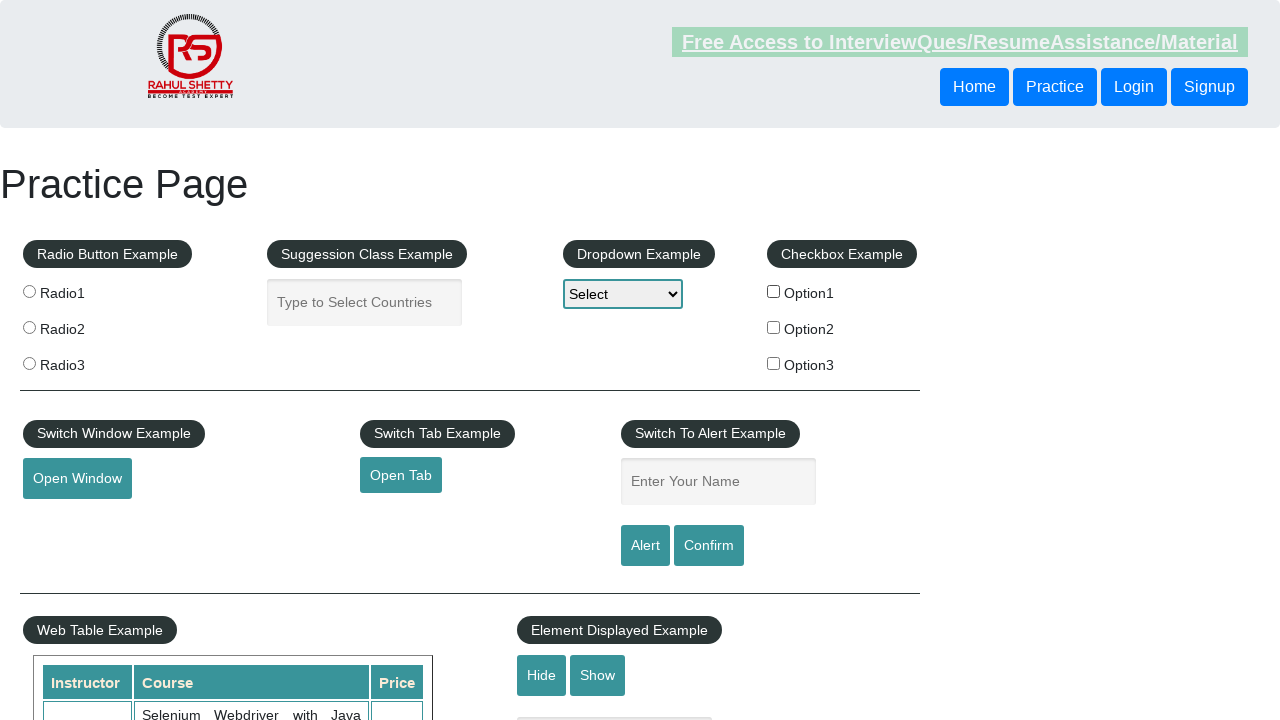

Retrieved count of all checkboxes on page: 3
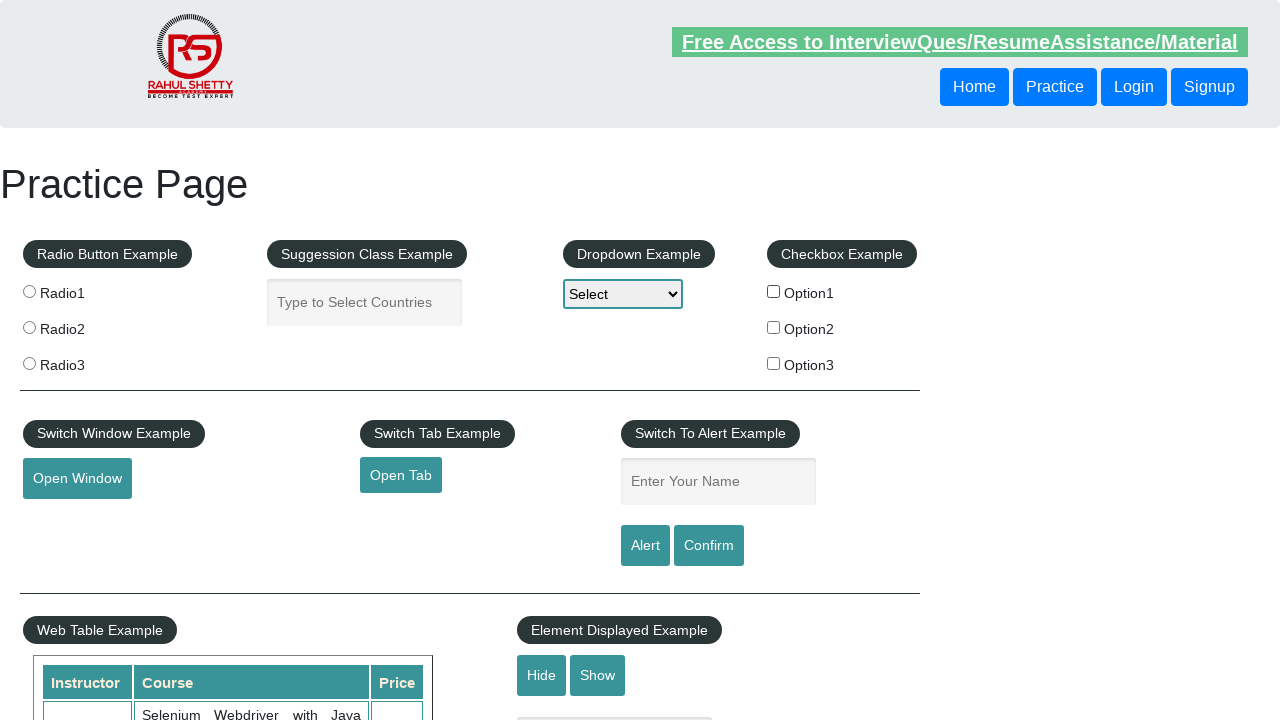

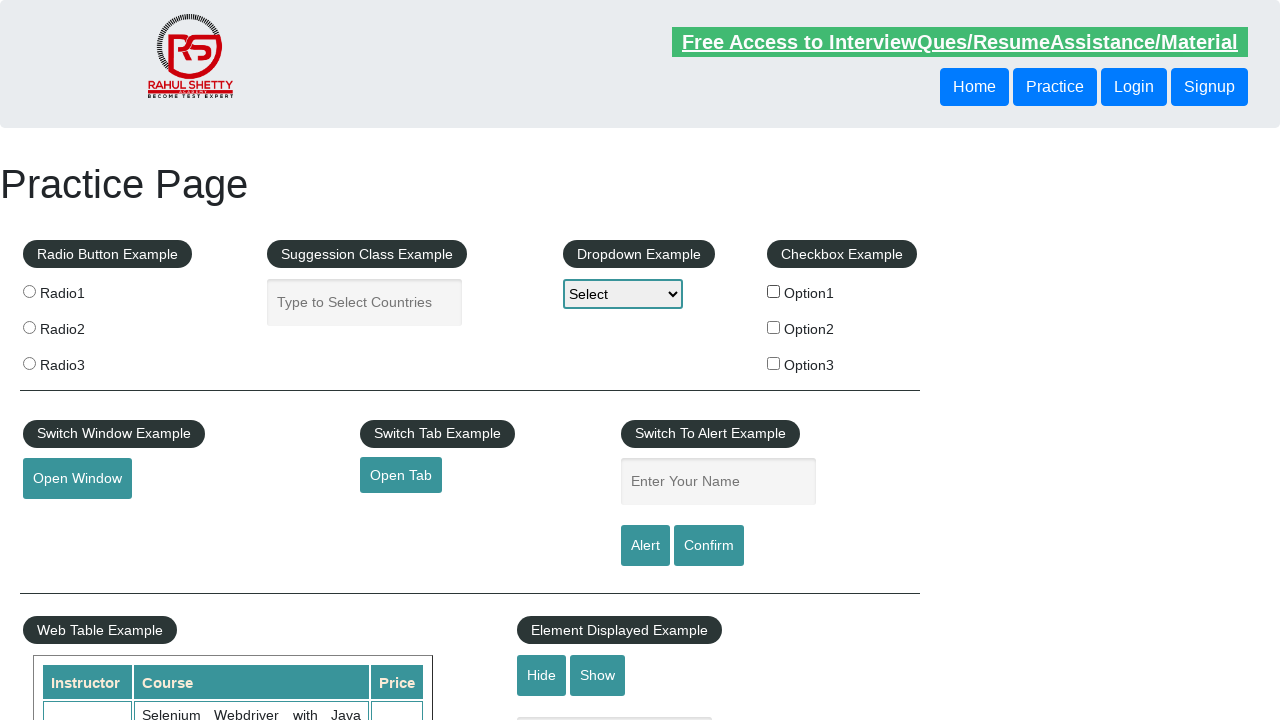